Tests drag and drop functionality by dragging an image element into a trash container within an iframe

Starting URL: https://www.globalsqa.com/demo-site/draganddrop/#Photo%20Manager

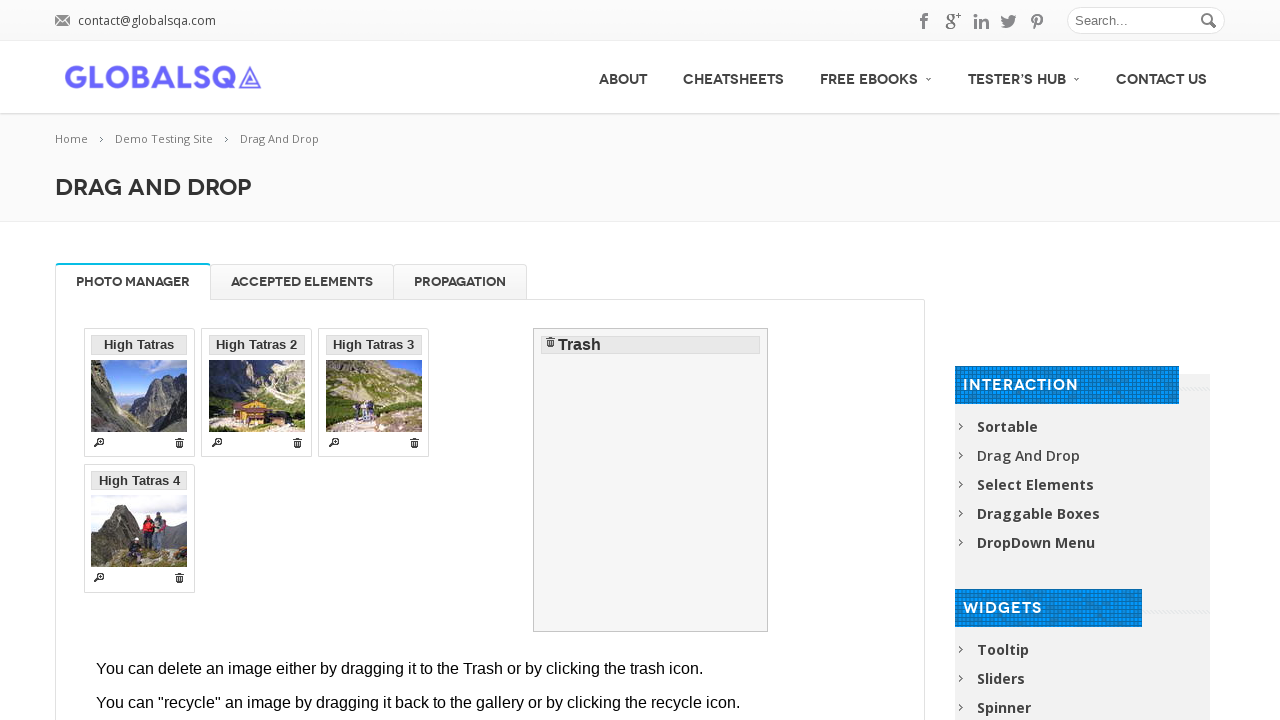

Waited for iframe to load and located it
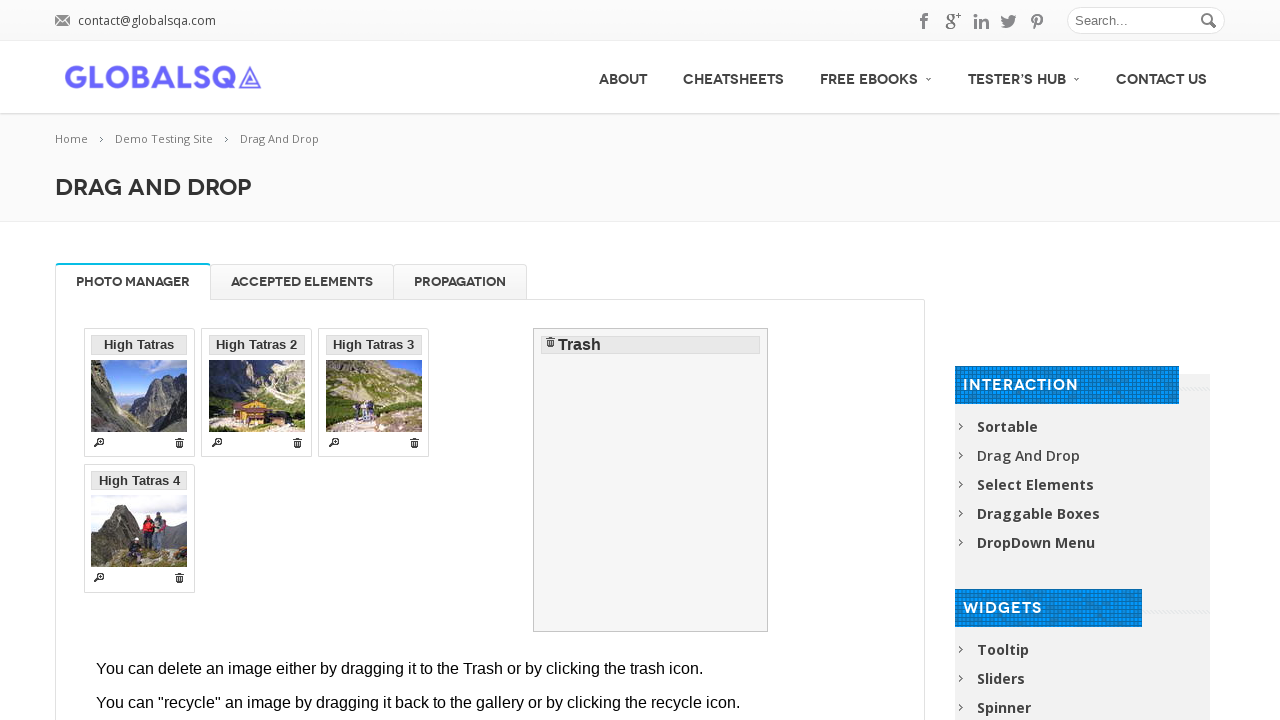

Switched to iframe content frame
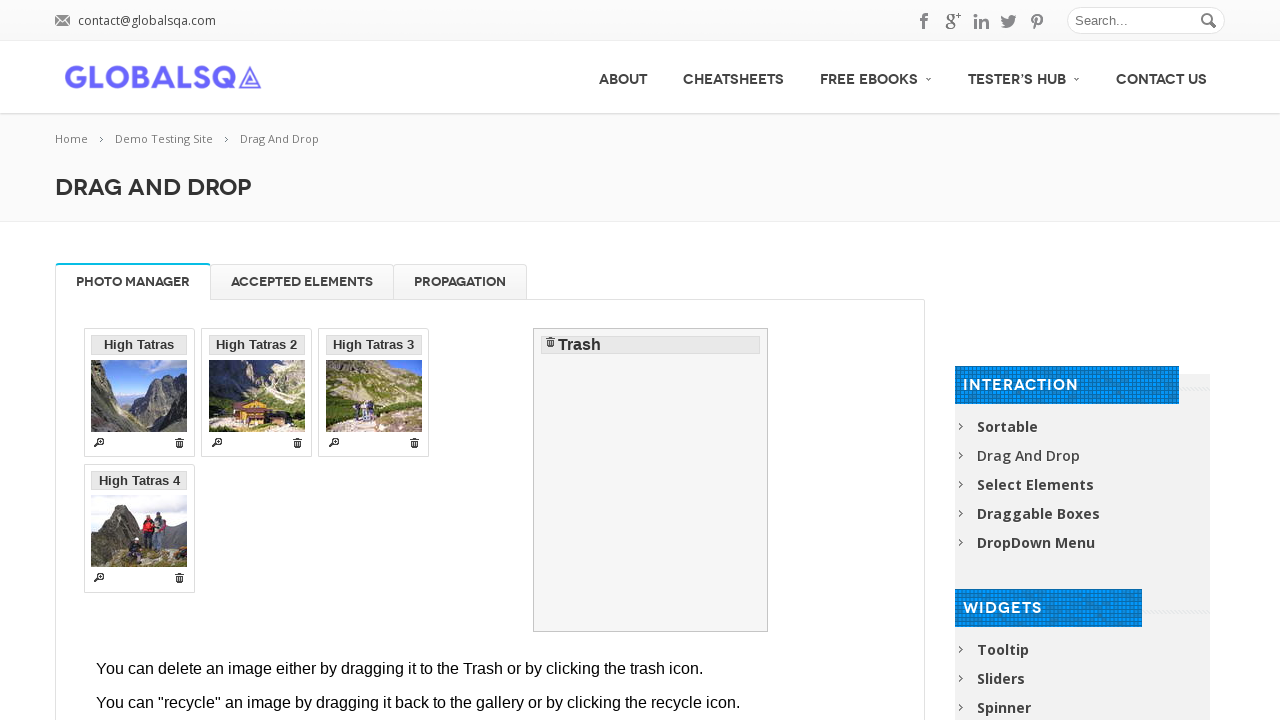

Located source image element (The chalet at the Green mountain lake)
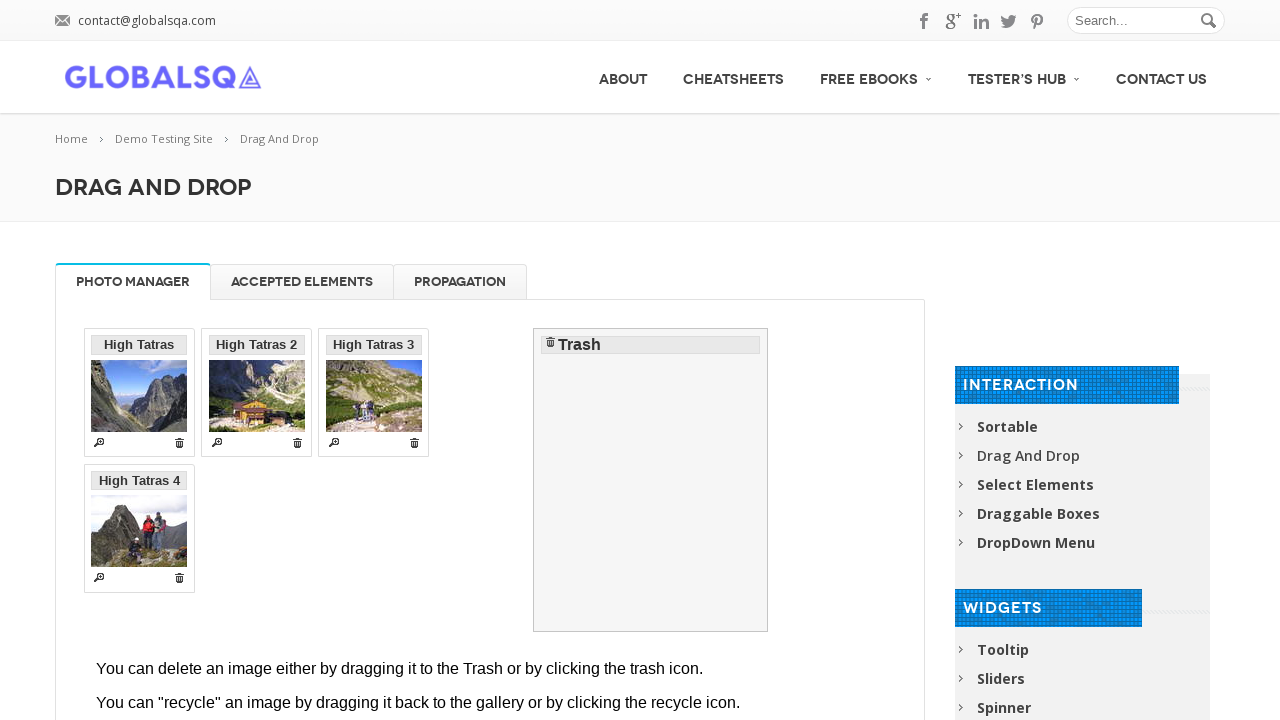

Located trash/target element for drag and drop
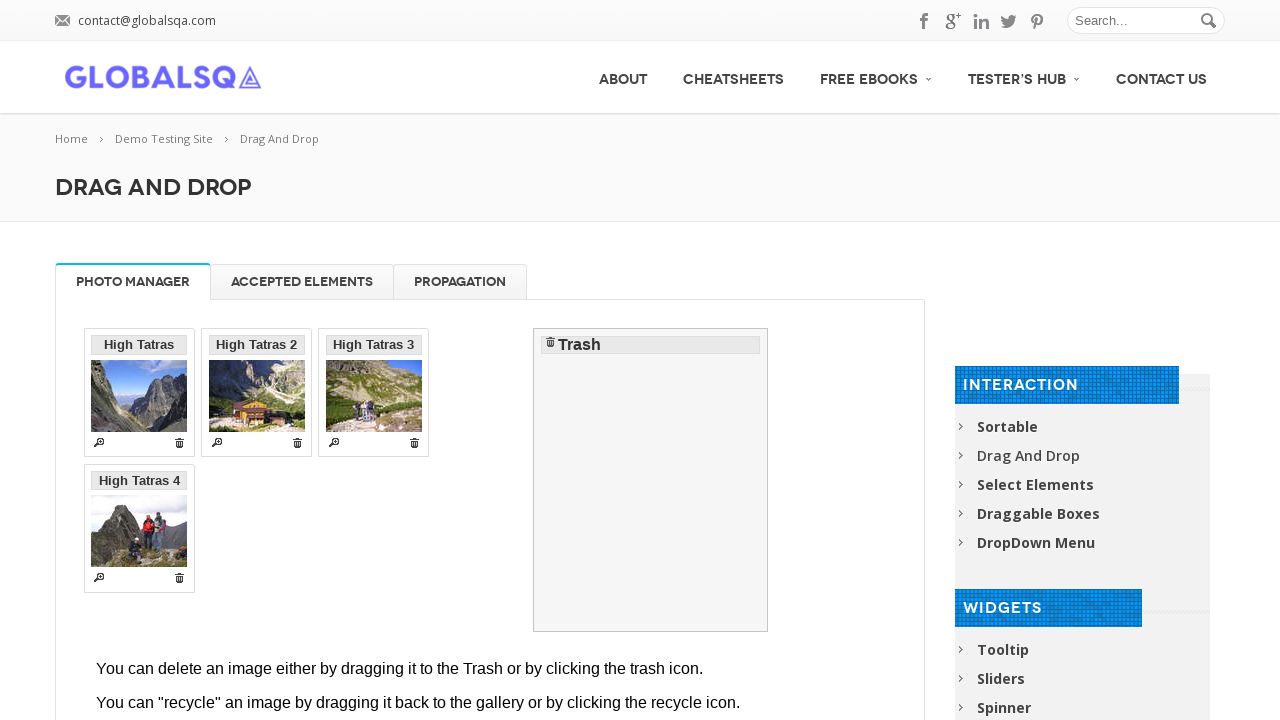

Performed drag and drop of image element into trash container at (651, 480)
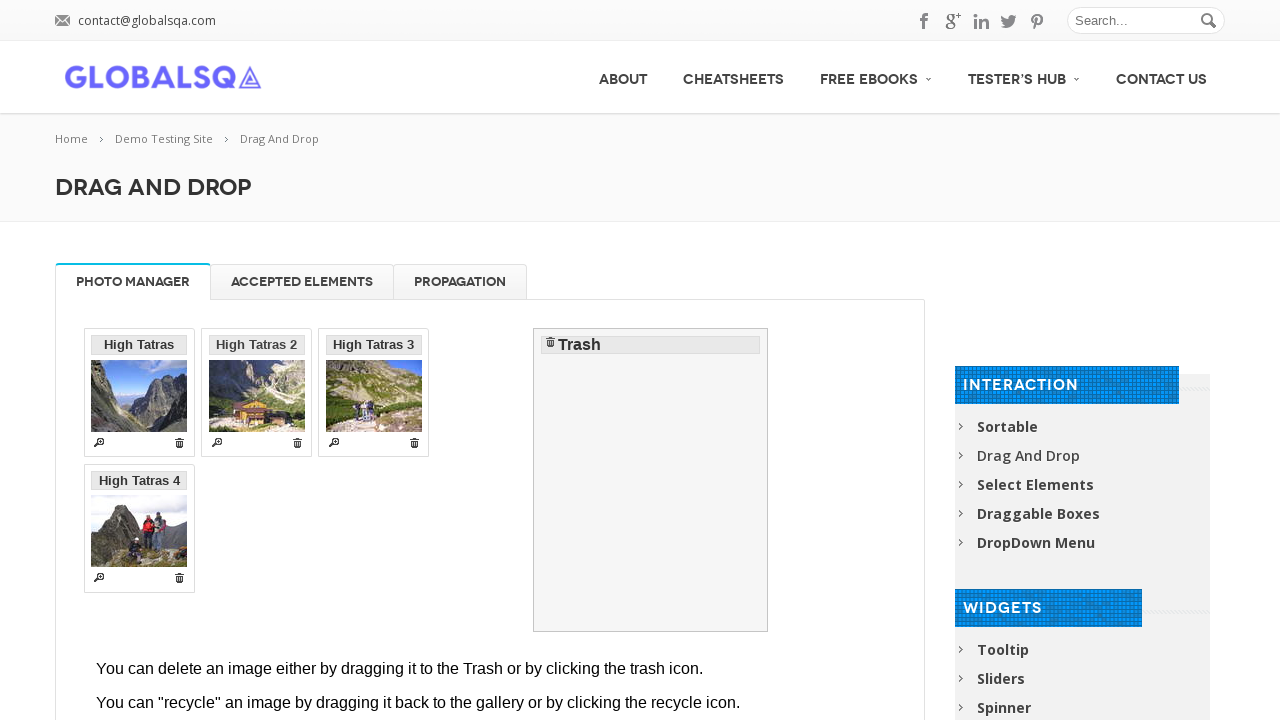

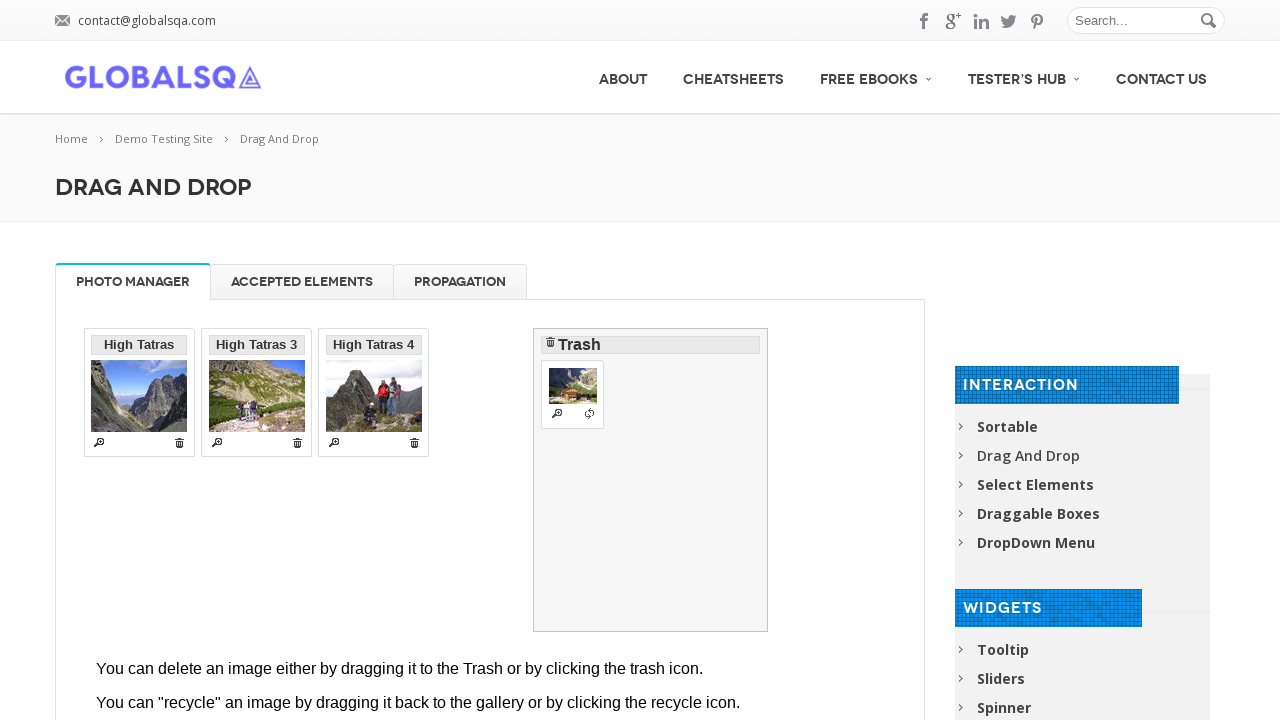